Tests new tab handling by clicking a button that opens a new tab, verifying content in the new tab, closing it, and confirming the original page title.

Starting URL: https://atidcollege.co.il/Xamples/ex_switch_navigation.html

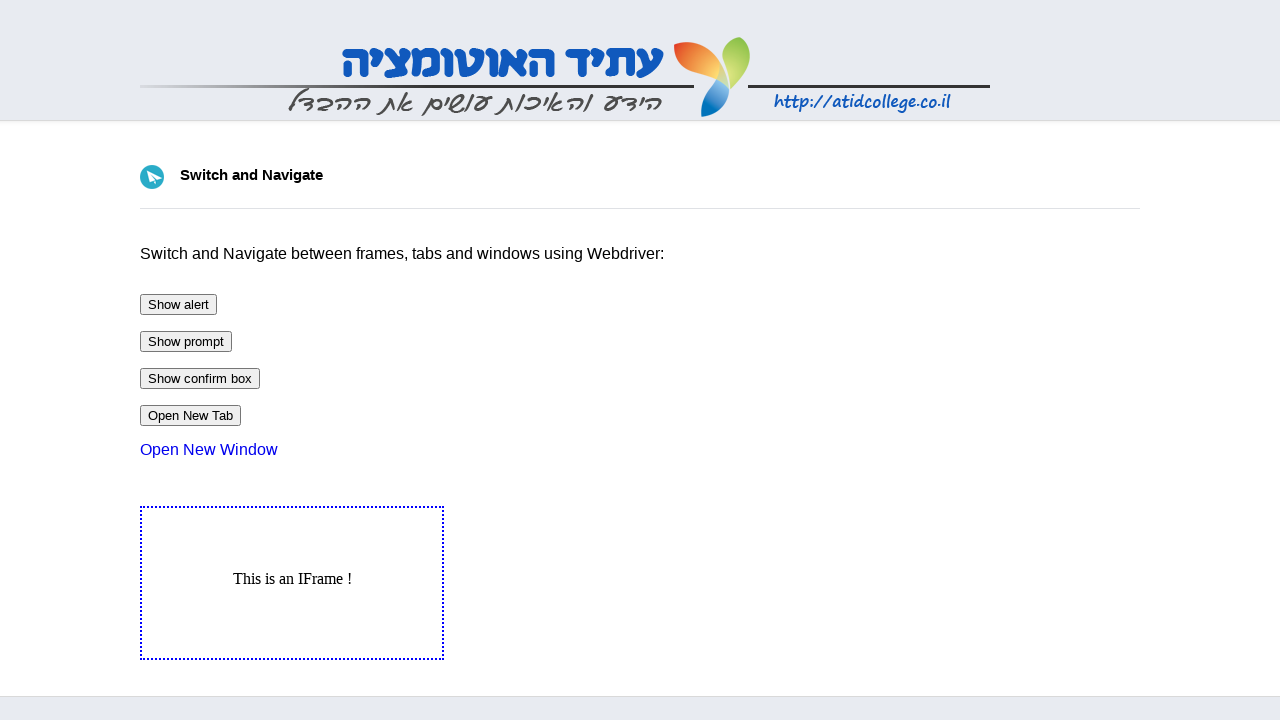

Clicked button to open new tab at (190, 416) on #btnNewTab
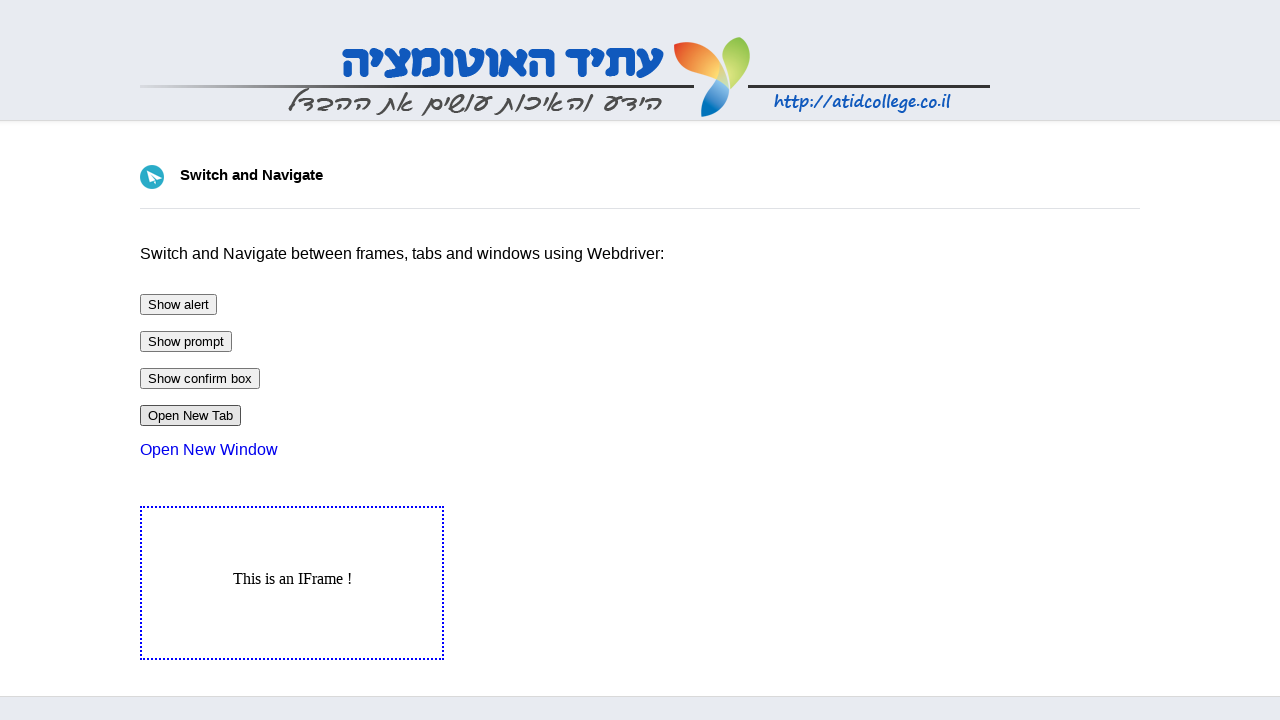

Waited 500ms for new tab to open
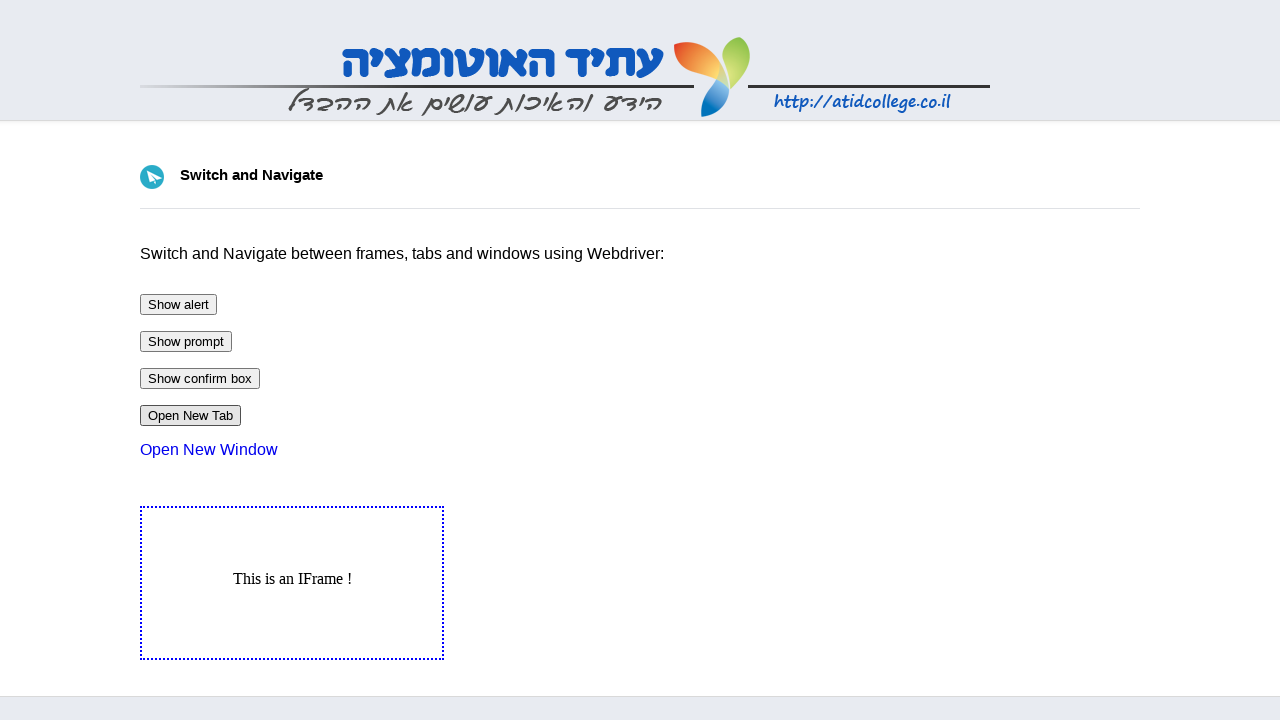

Retrieved all pages from context
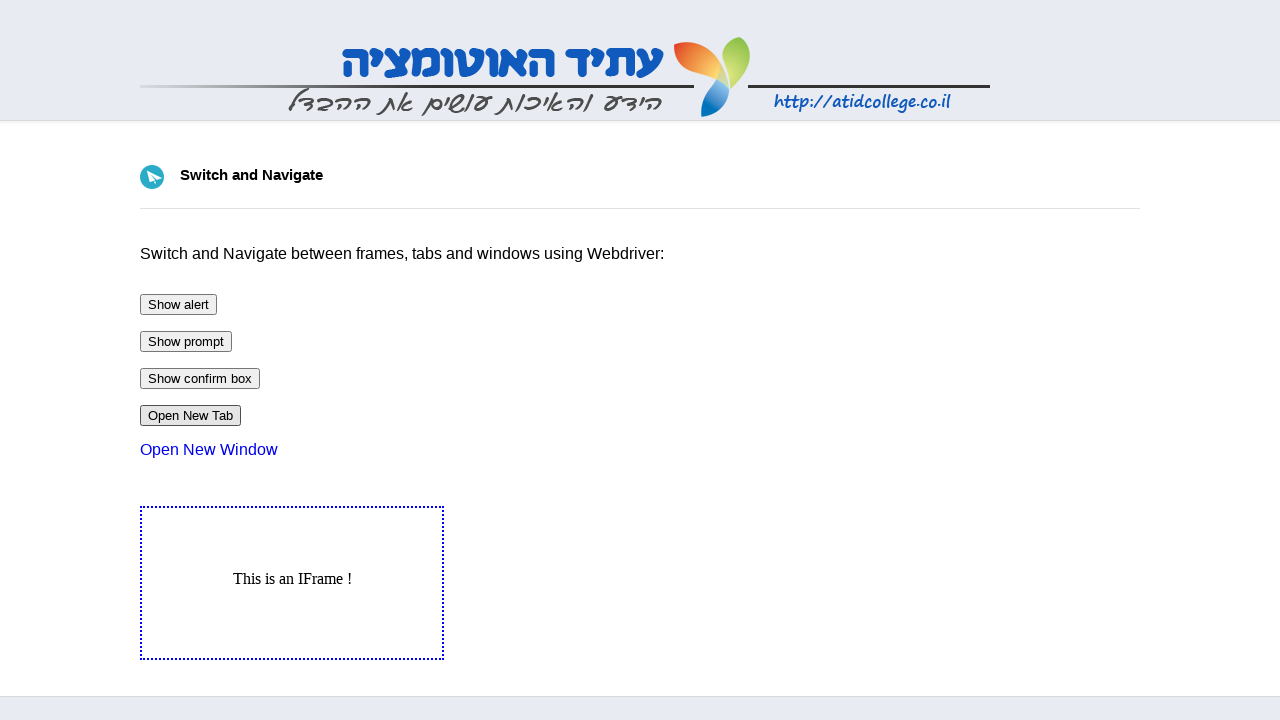

Selected second page (new tab)
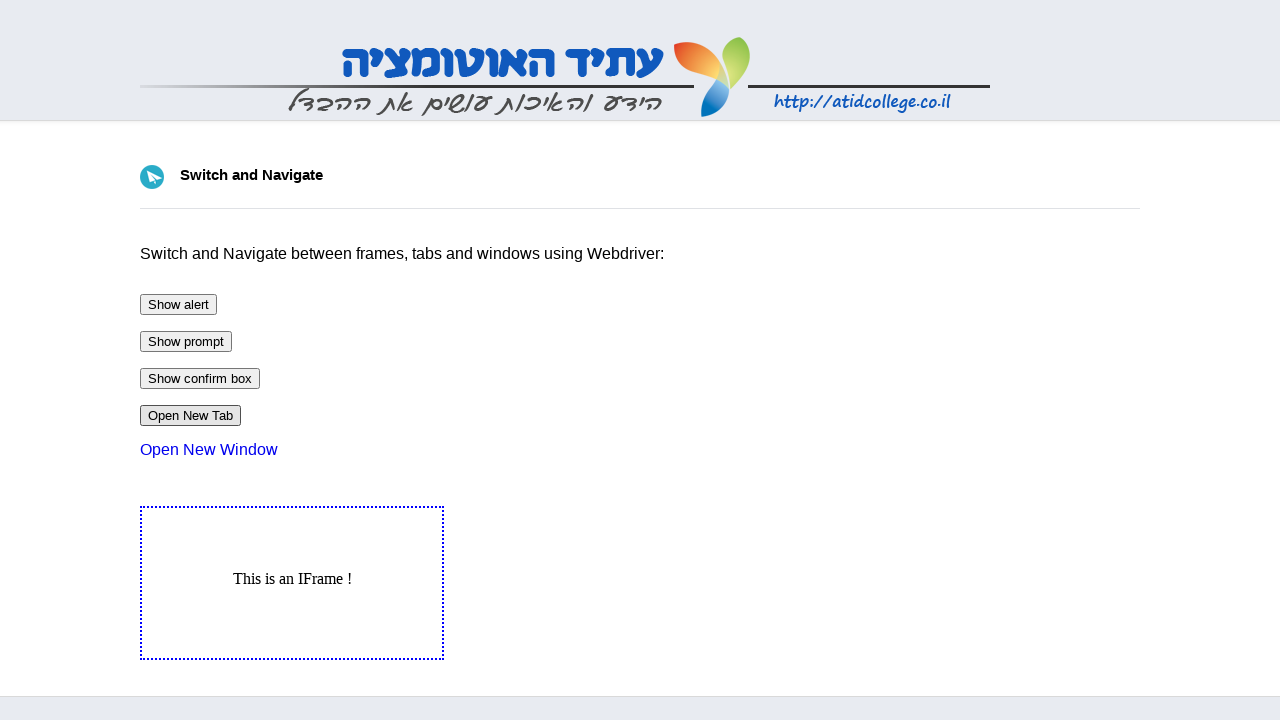

Retrieved text content from new tab container
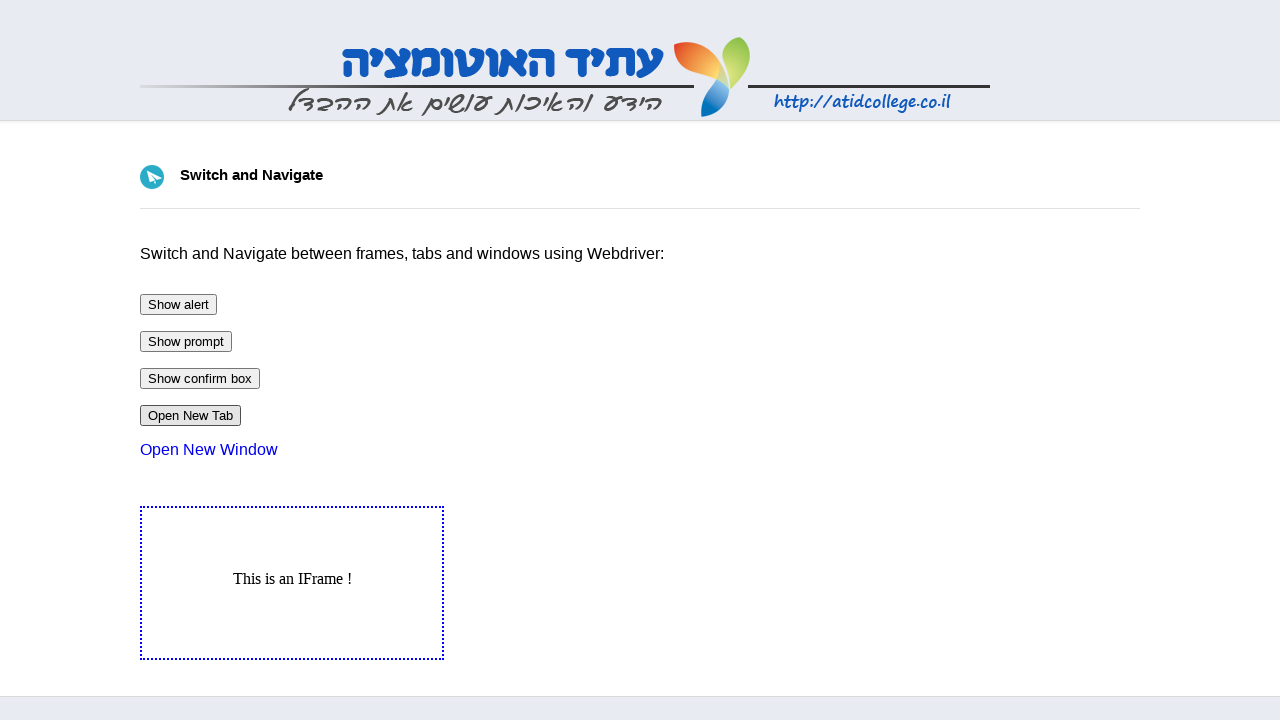

Closed the new tab
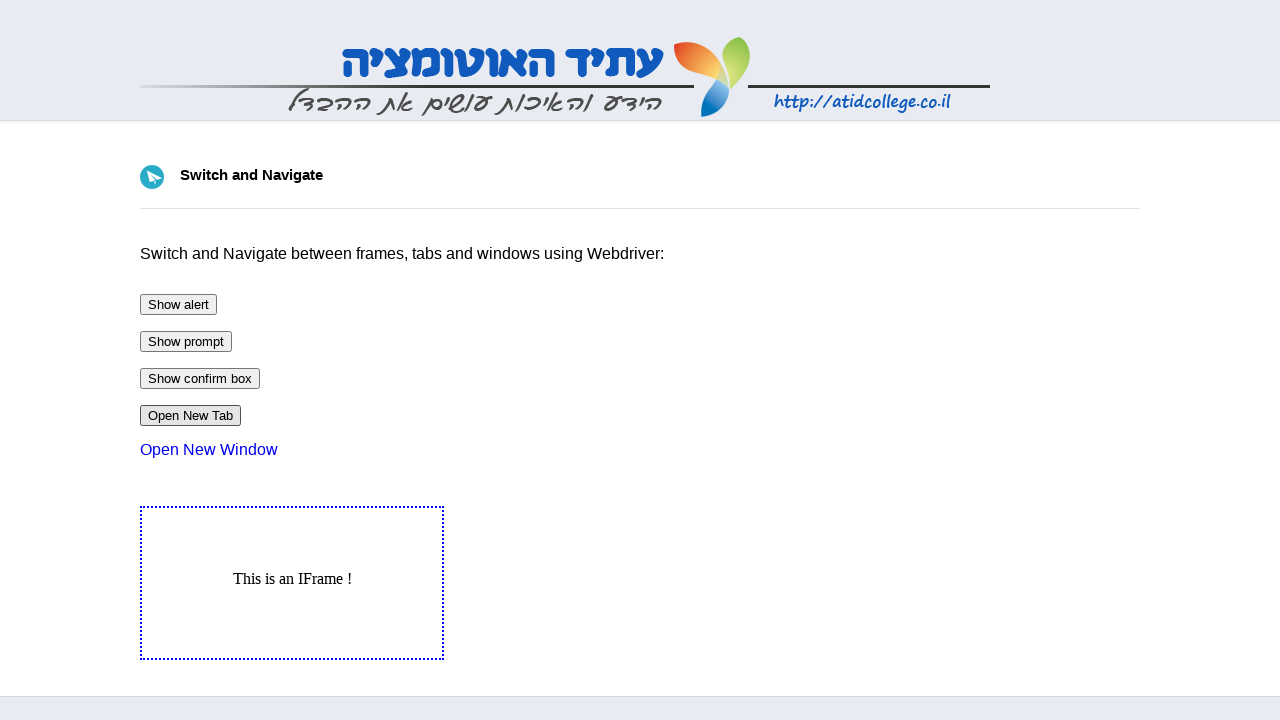

Verified original page title is 'Switch and Navigate'
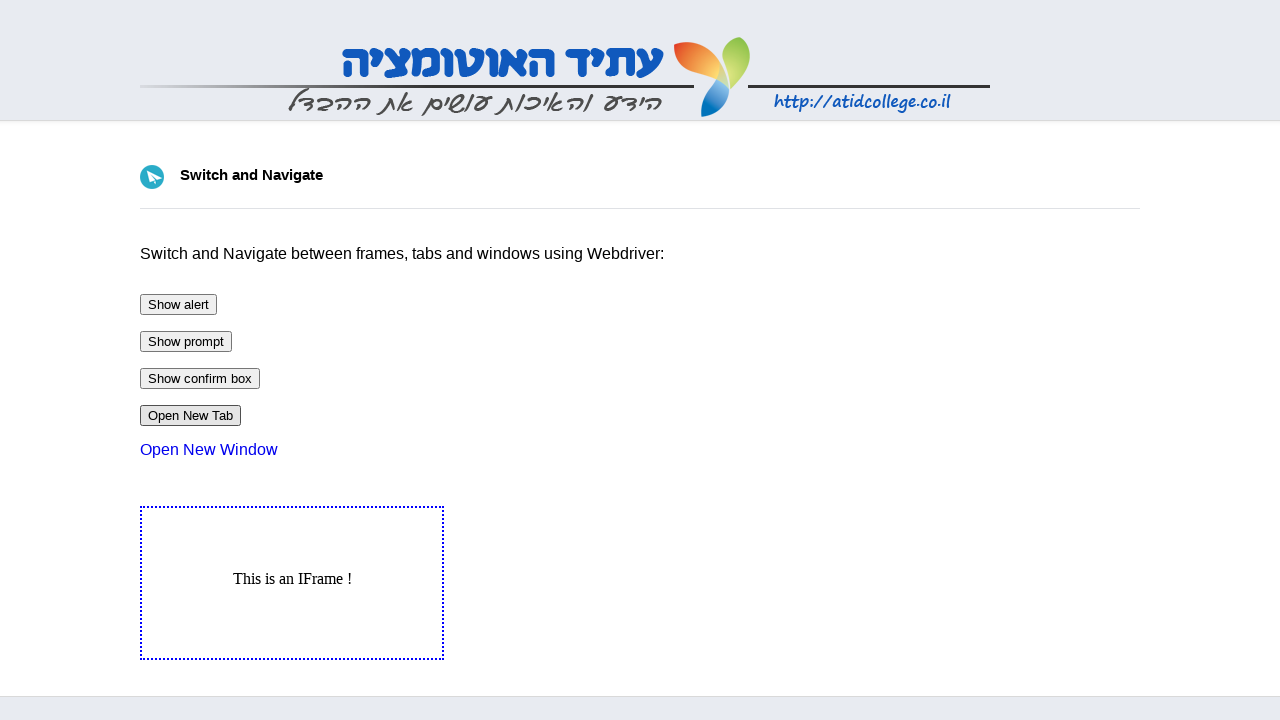

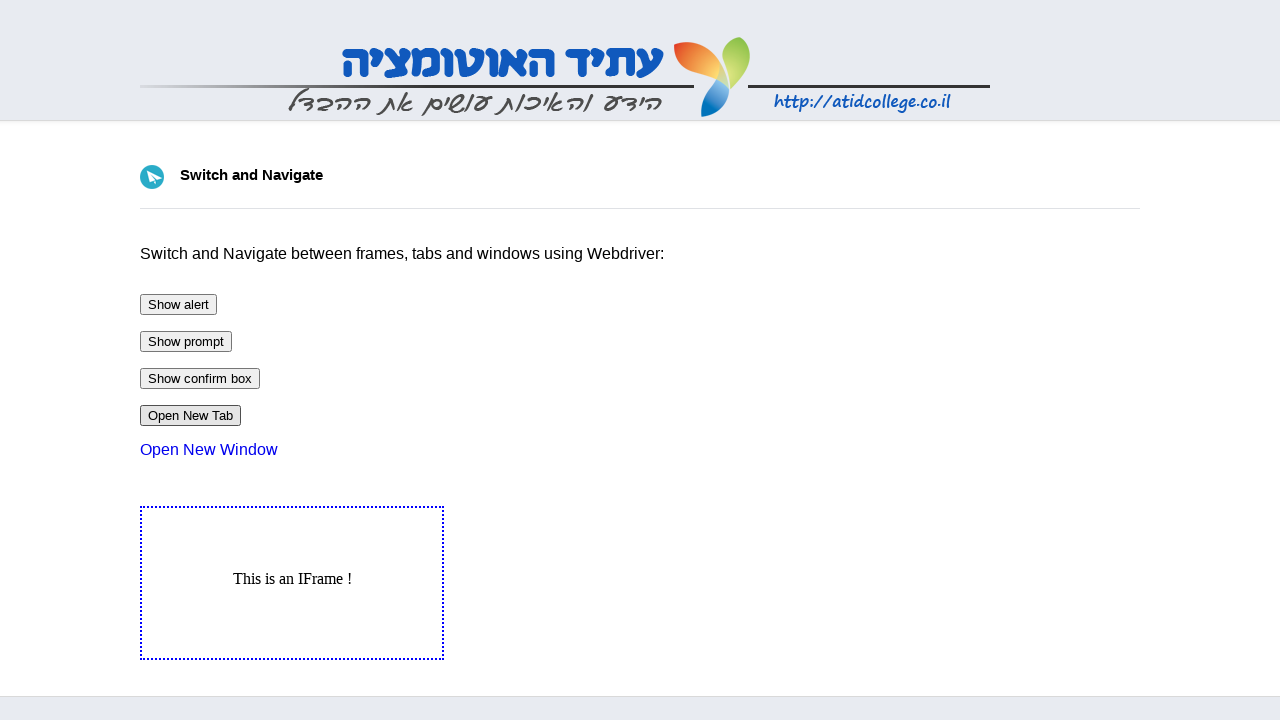